Tests that clicking the Form Authentication link redirects to the Login page

Starting URL: https://the-internet.herokuapp.com/

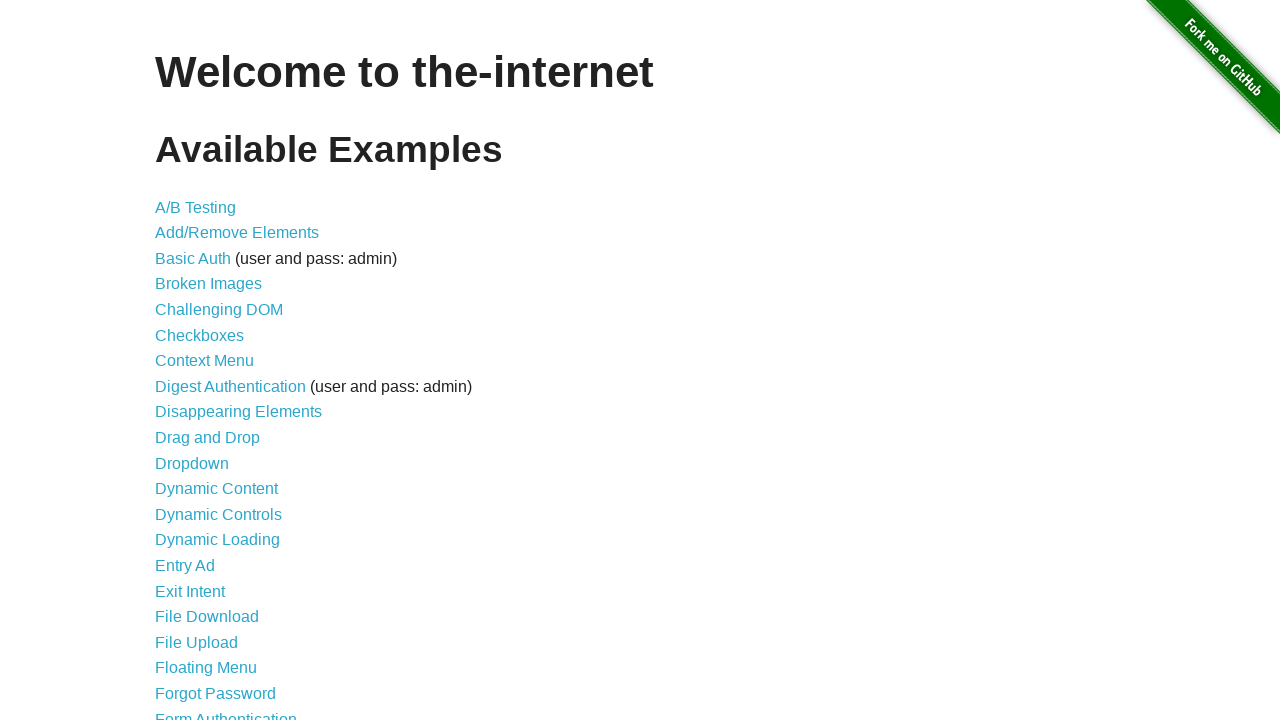

Clicked the Form Authentication link at (226, 712) on a[href='/login']
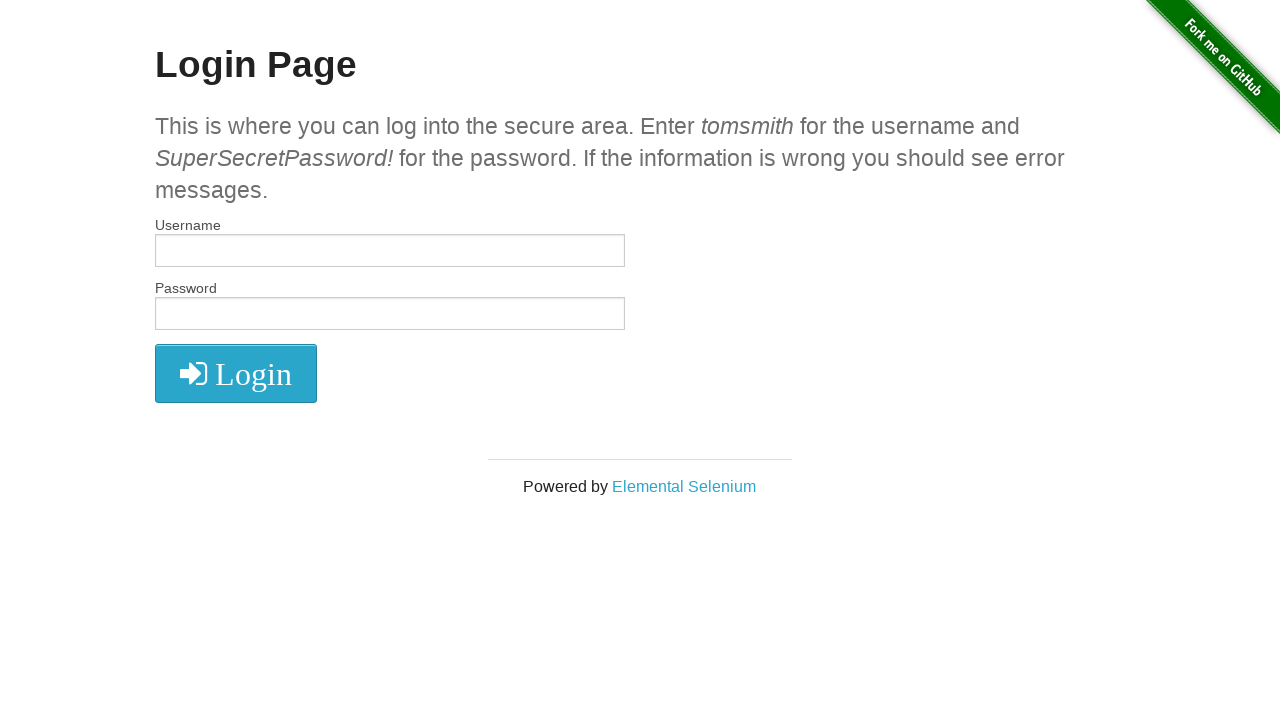

Login page header loaded
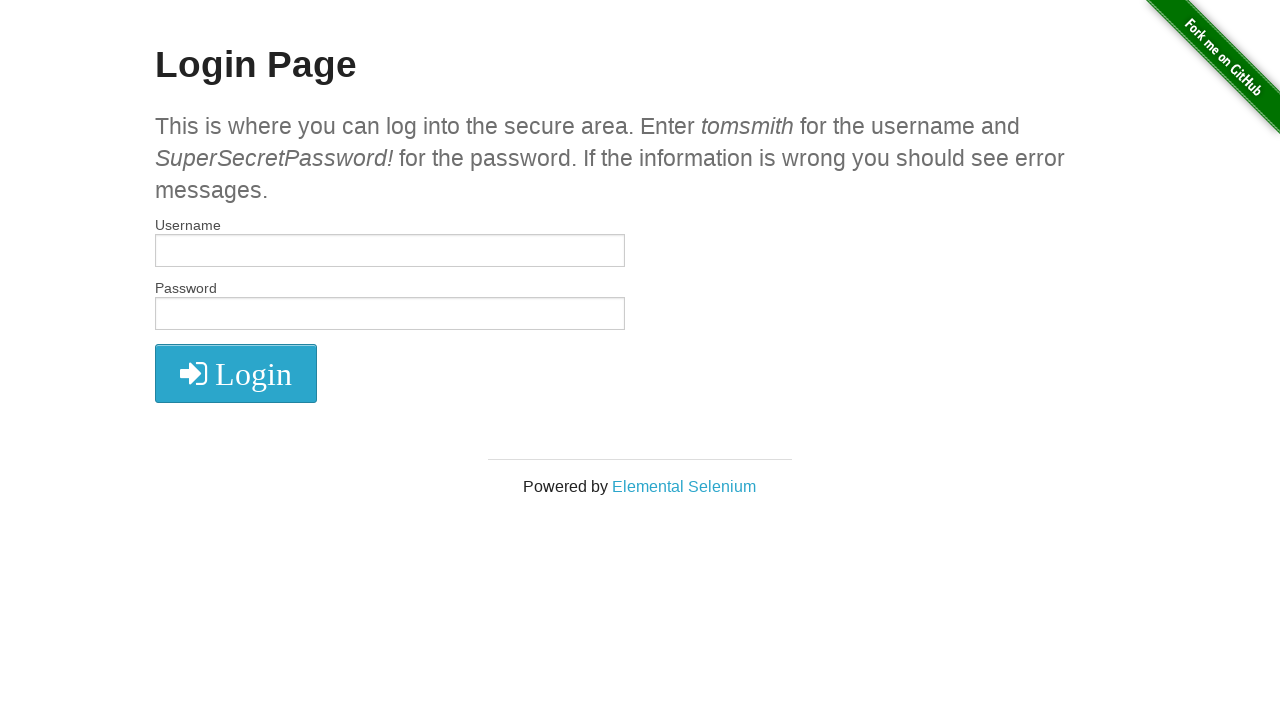

Retrieved header text from h2 element
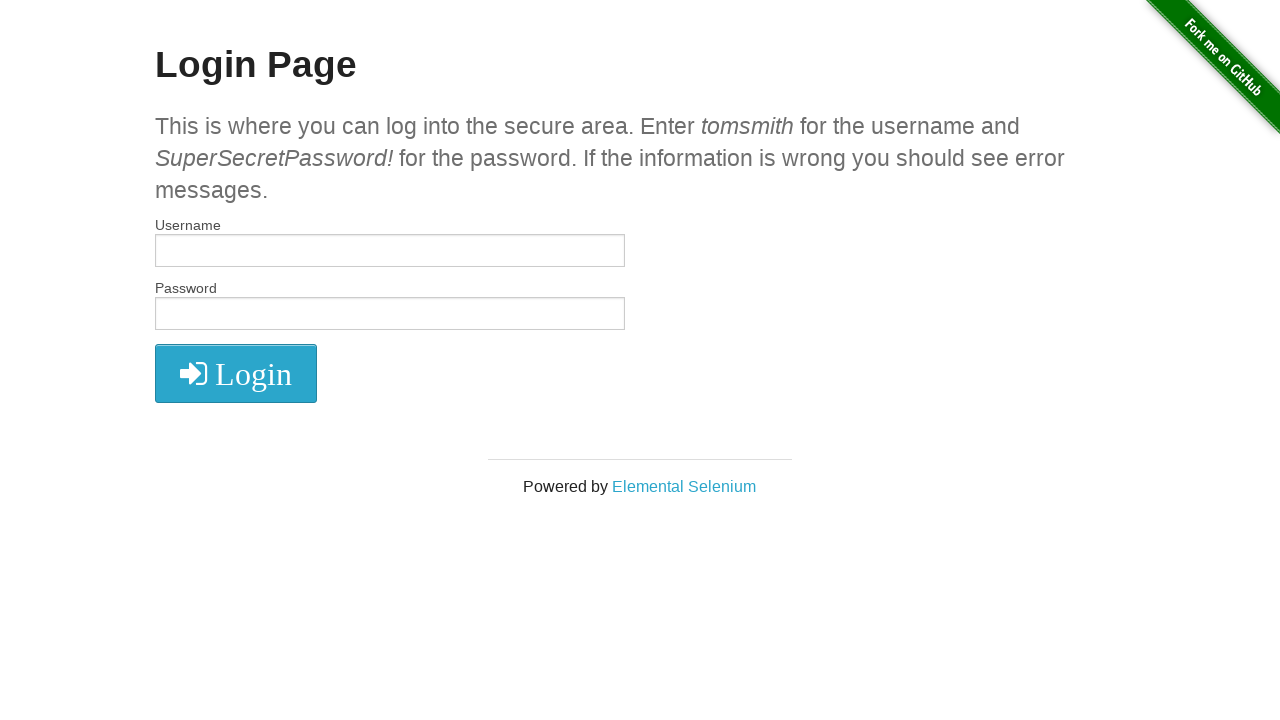

Verified header text matches 'Login Page'
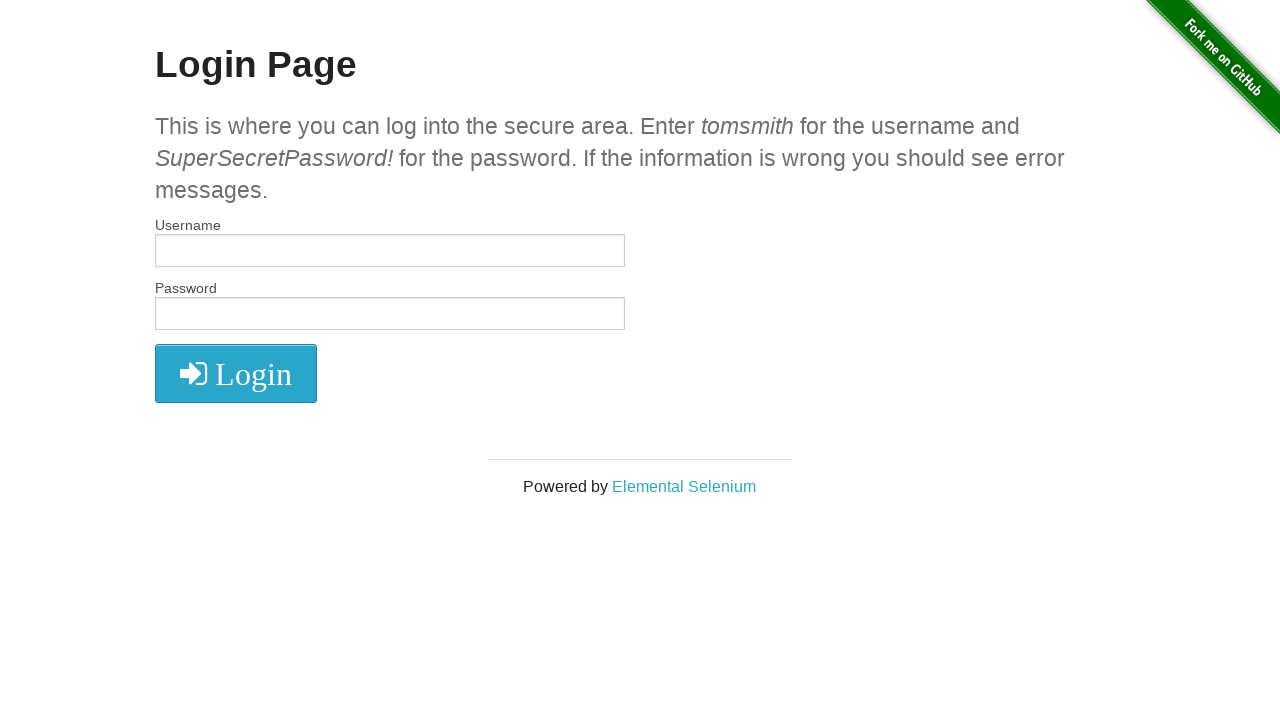

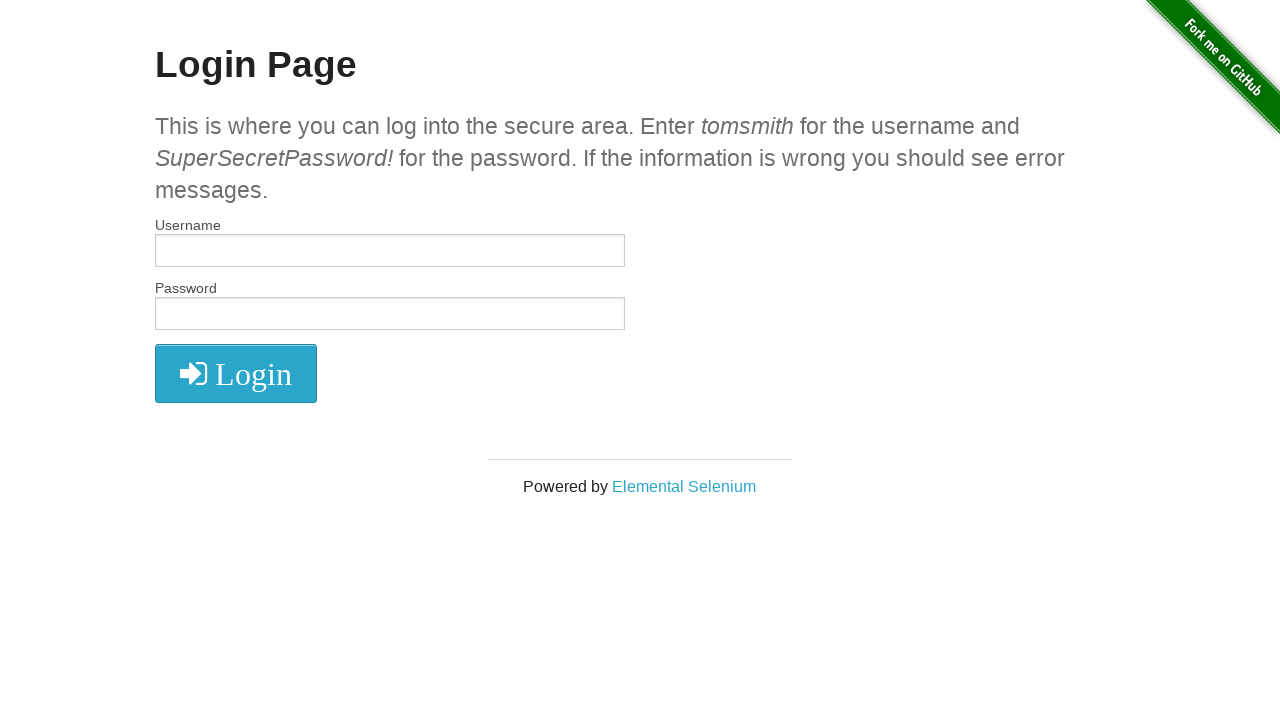